Tests opening a new browser window, navigating to a different page in that window, and verifying that two windows are open.

Starting URL: http://the-internet.herokuapp.com/windows

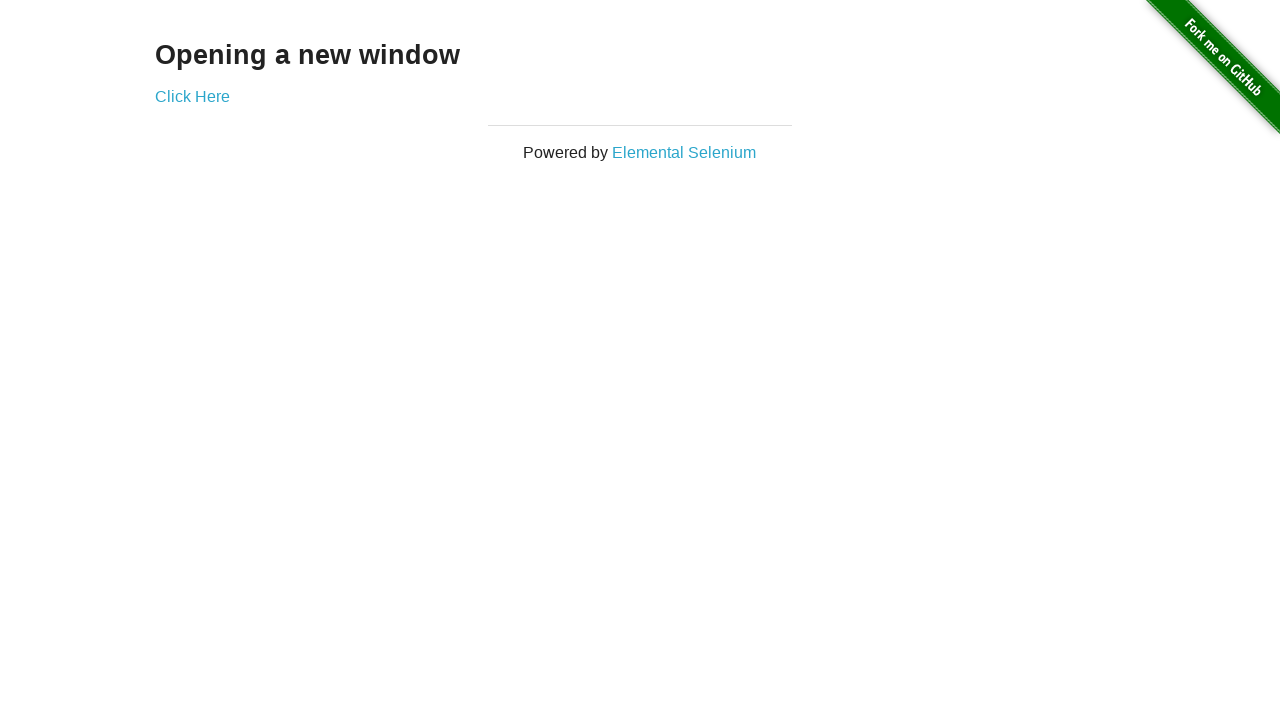

Opened a new browser window
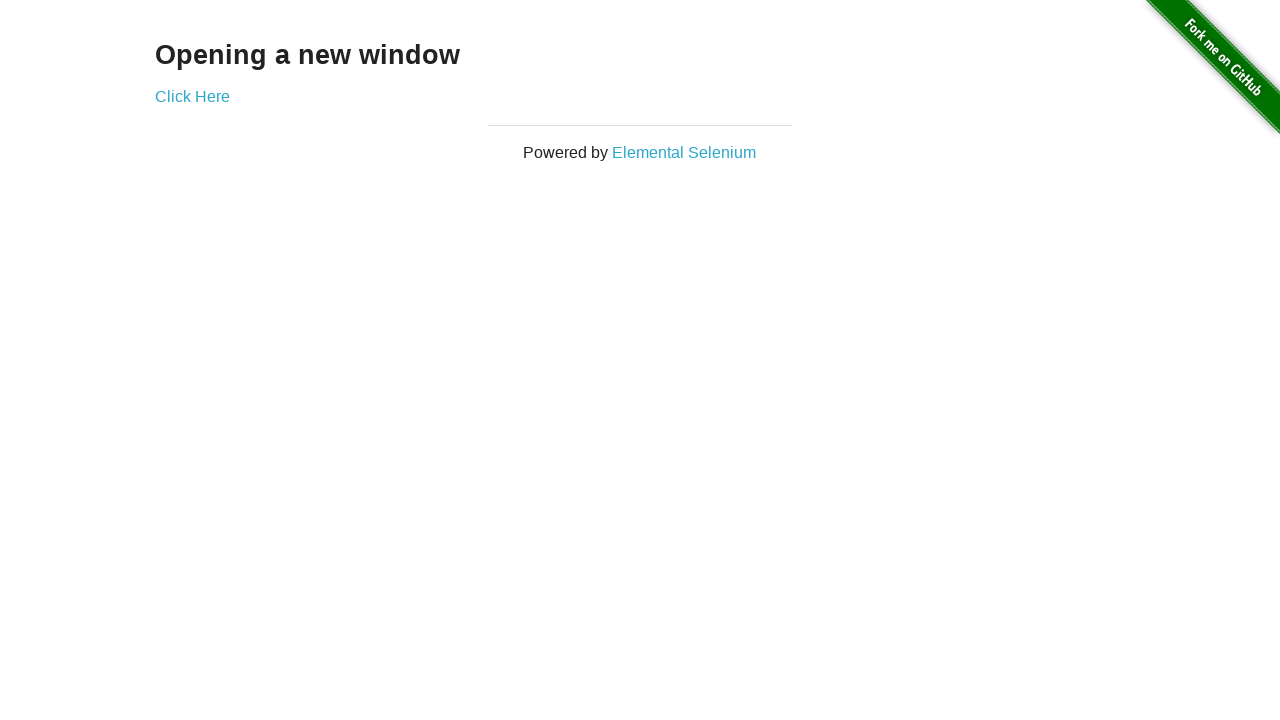

Navigated to the typos page in the new window
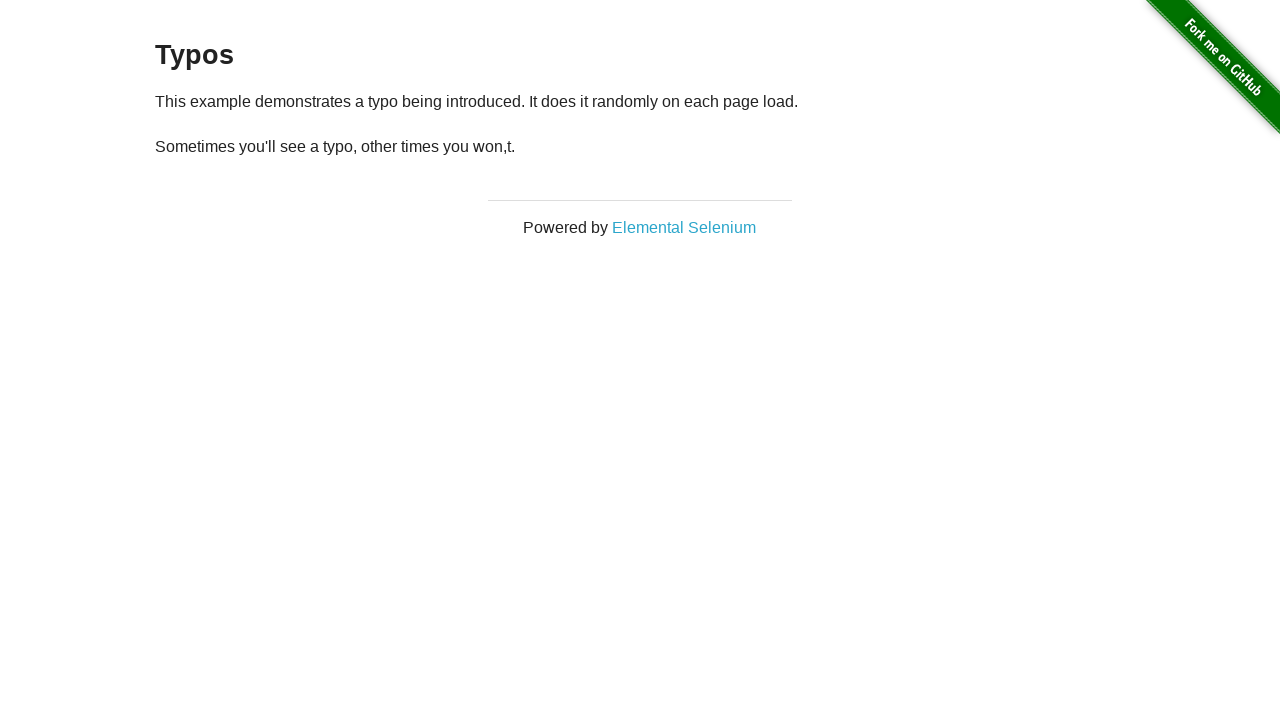

Waited for the new page to load (domcontentloaded)
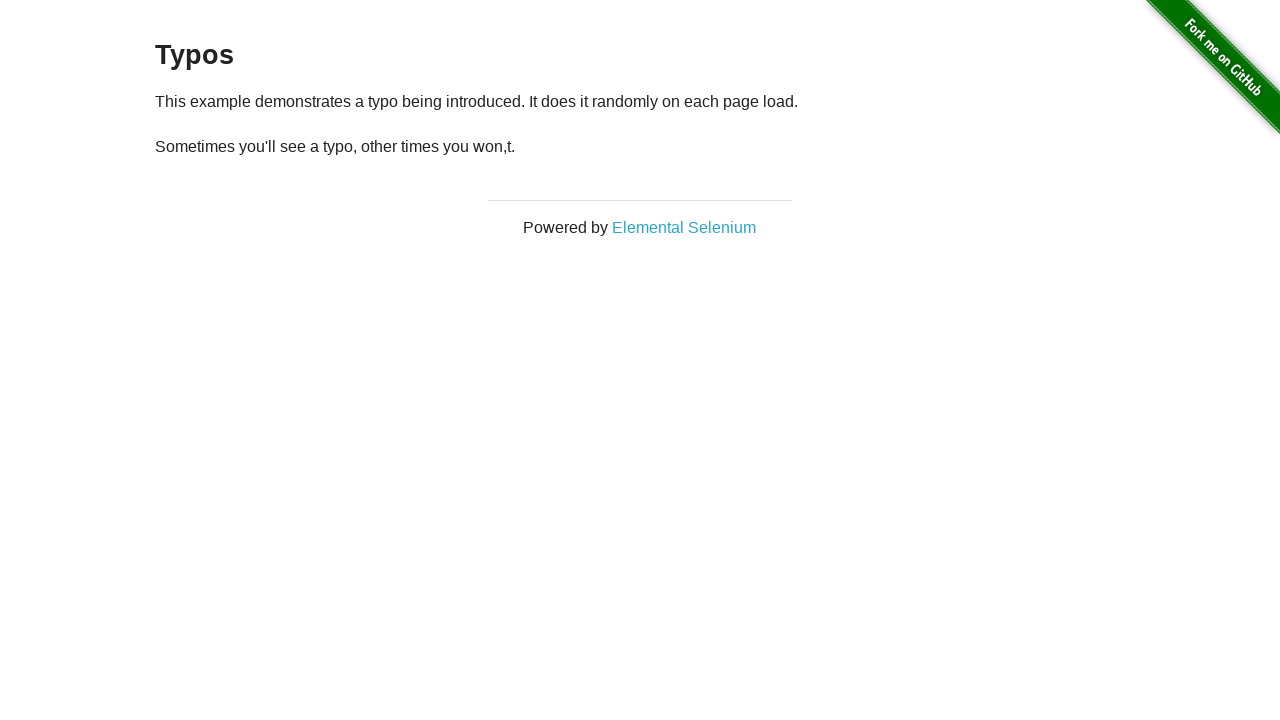

Verified that two windows are open
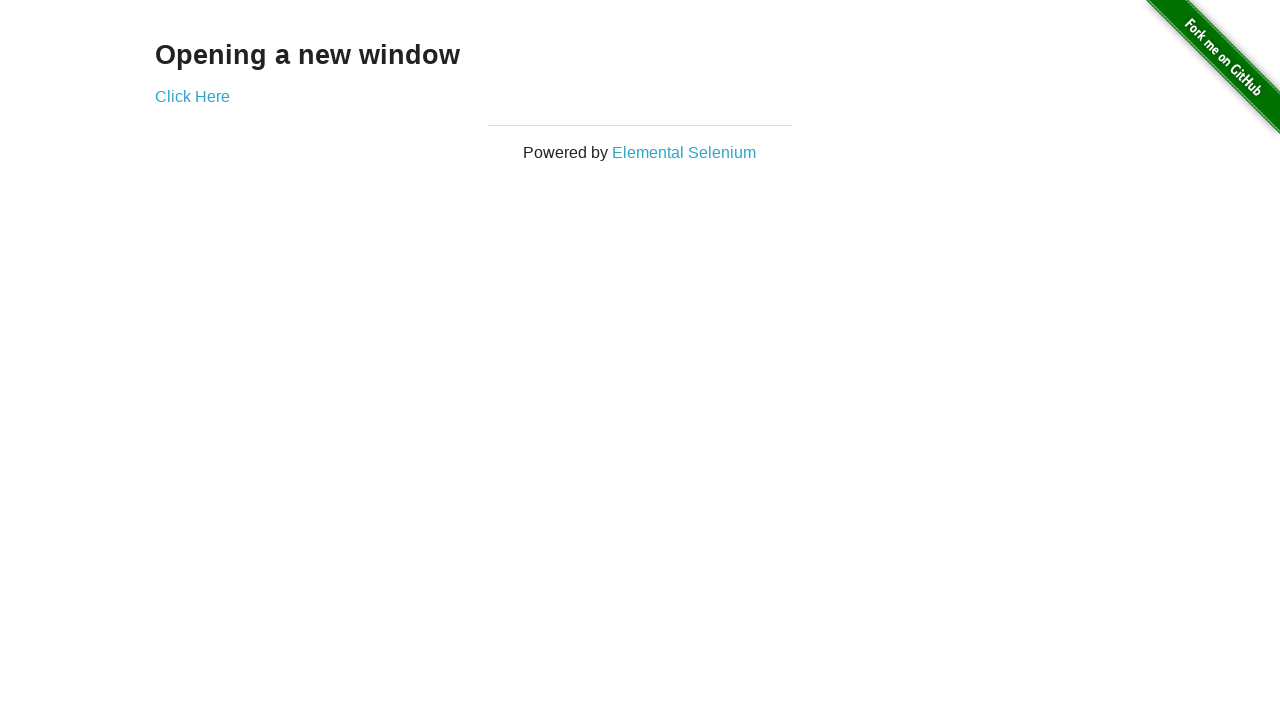

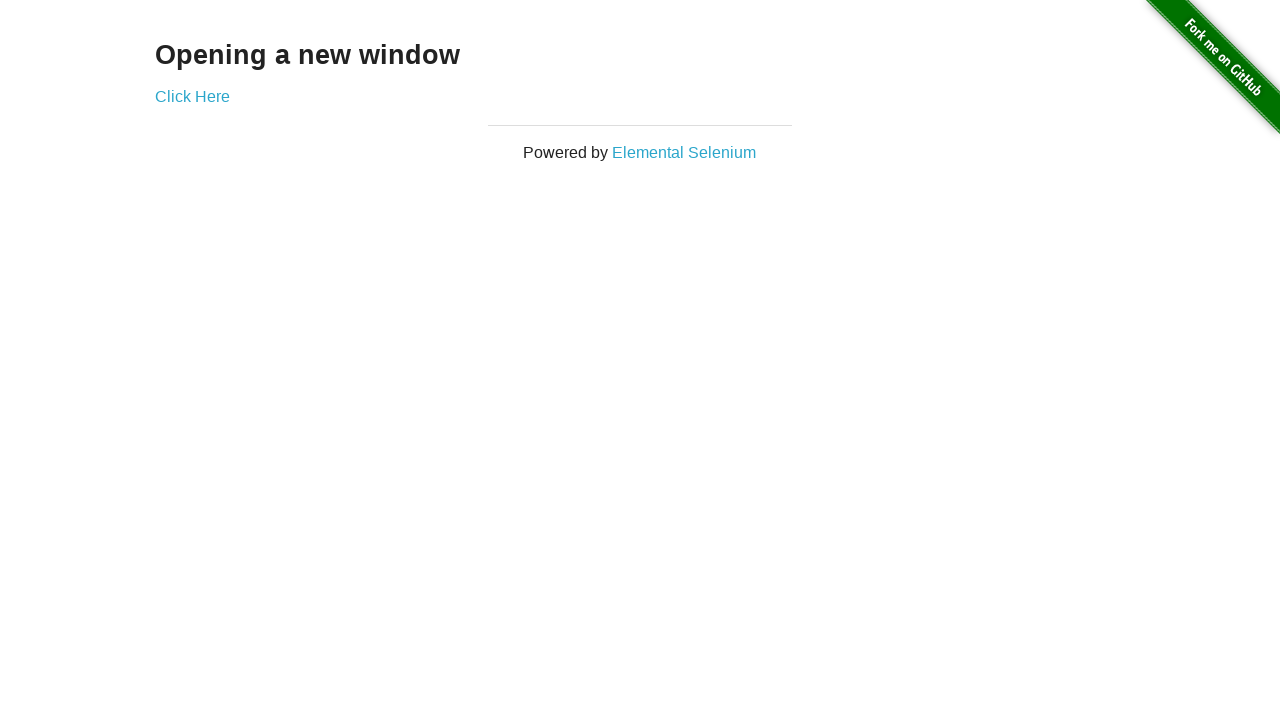